Tests adding 5 rows to a table by clicking the "Add New" button, filling in name, department, and phone fields, then clicking the add button for each row.

Starting URL: https://www.tutorialrepublic.com/snippets/bootstrap/table-with-add-and-delete-row-feature.php

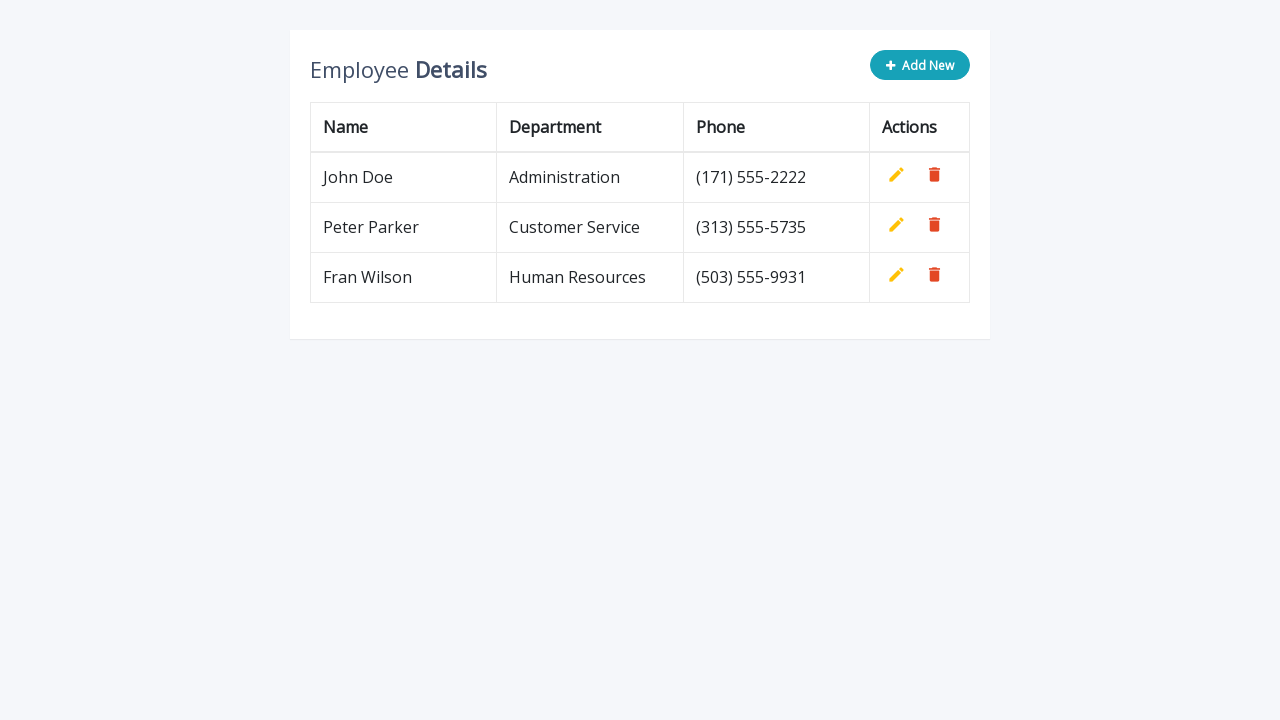

Clicked 'Add New' button for row 1 at (920, 65) on xpath=//*[contains(@class, 'btn btn-info add-new')]
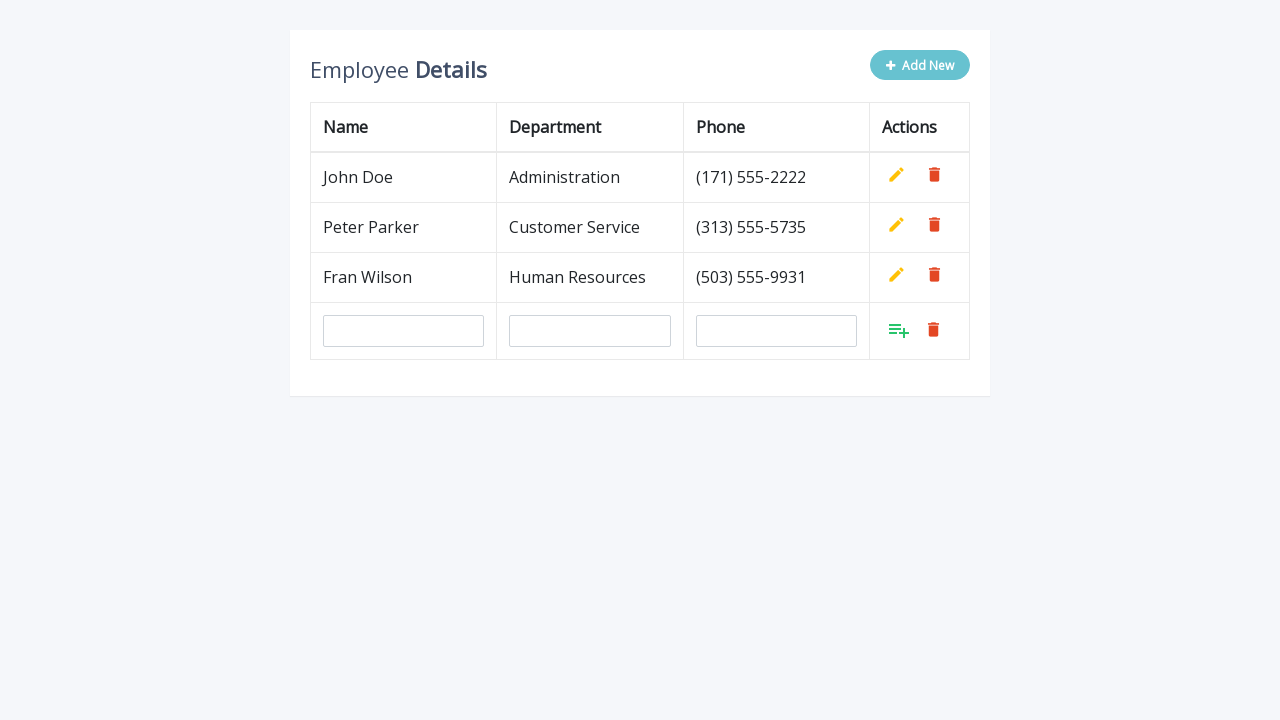

Filled name field with 'John Smith' on #name
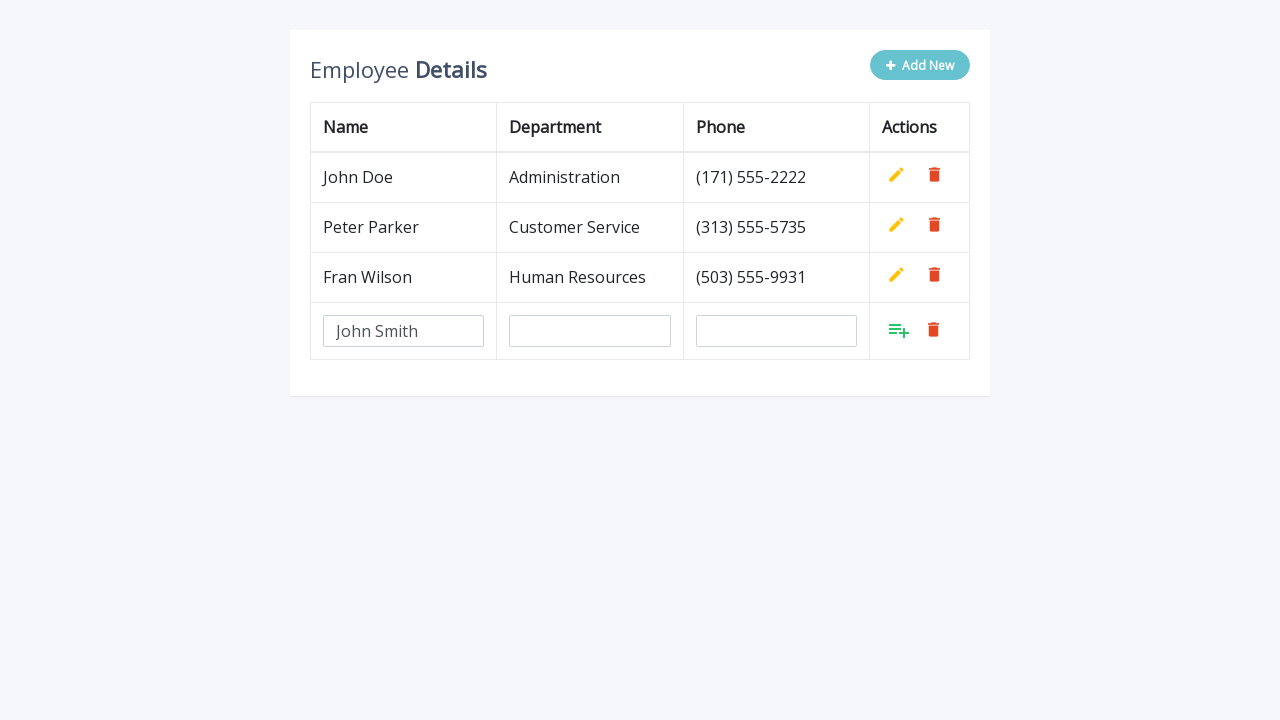

Filled department field with 'Engineering' on #department
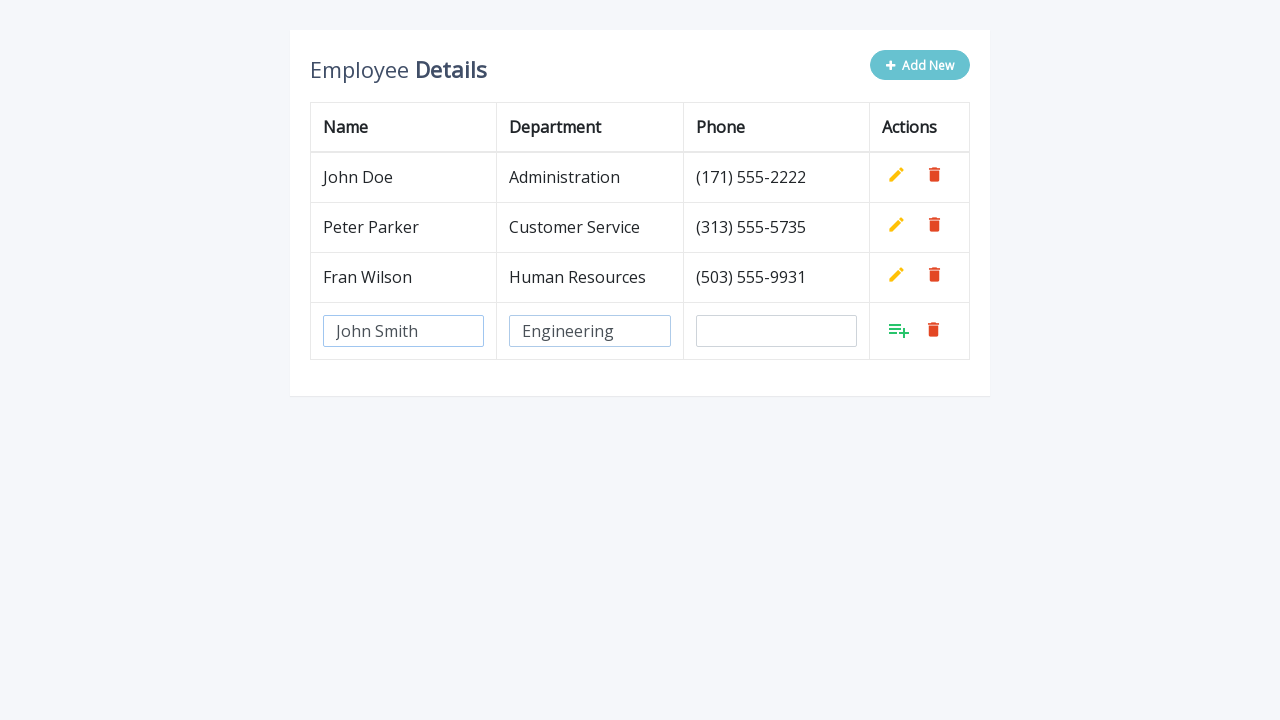

Filled phone field with '555-0101' on #phone
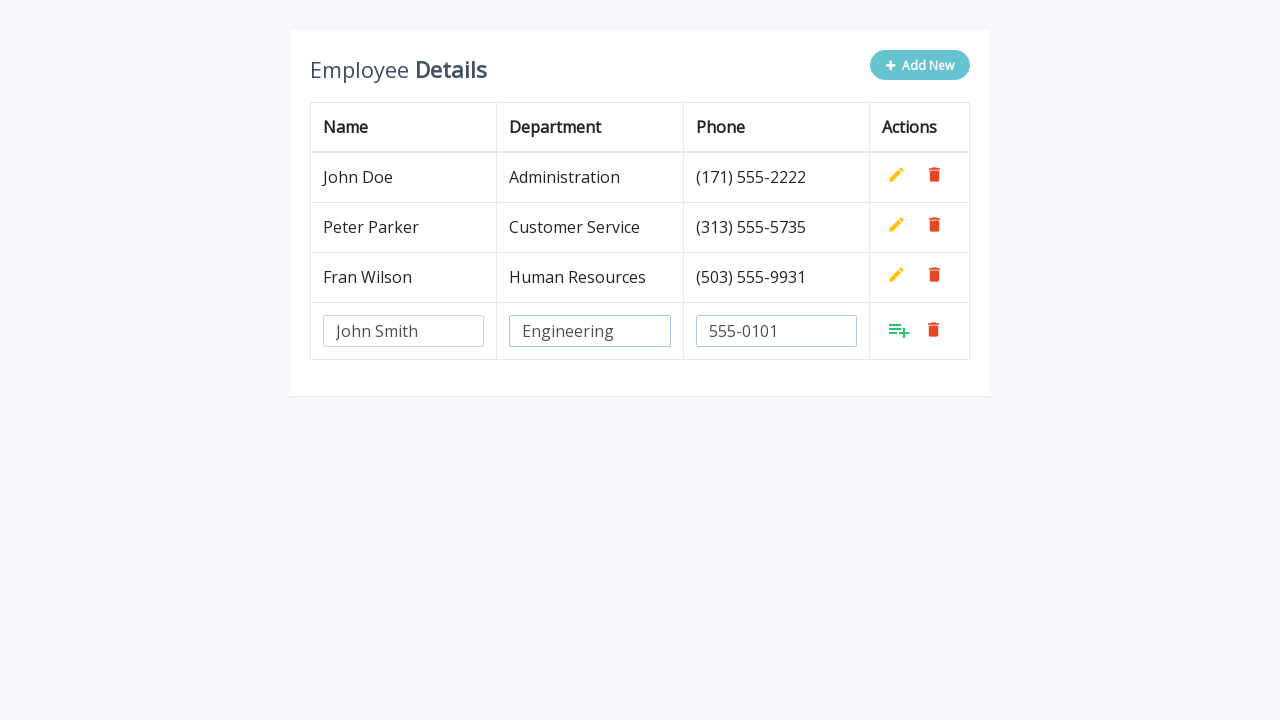

Clicked Add button to confirm row 1 at (899, 330) on xpath=//*[contains(@class, 'table table-bordered')]/tbody//tr[last()]/td[4]/a[1]
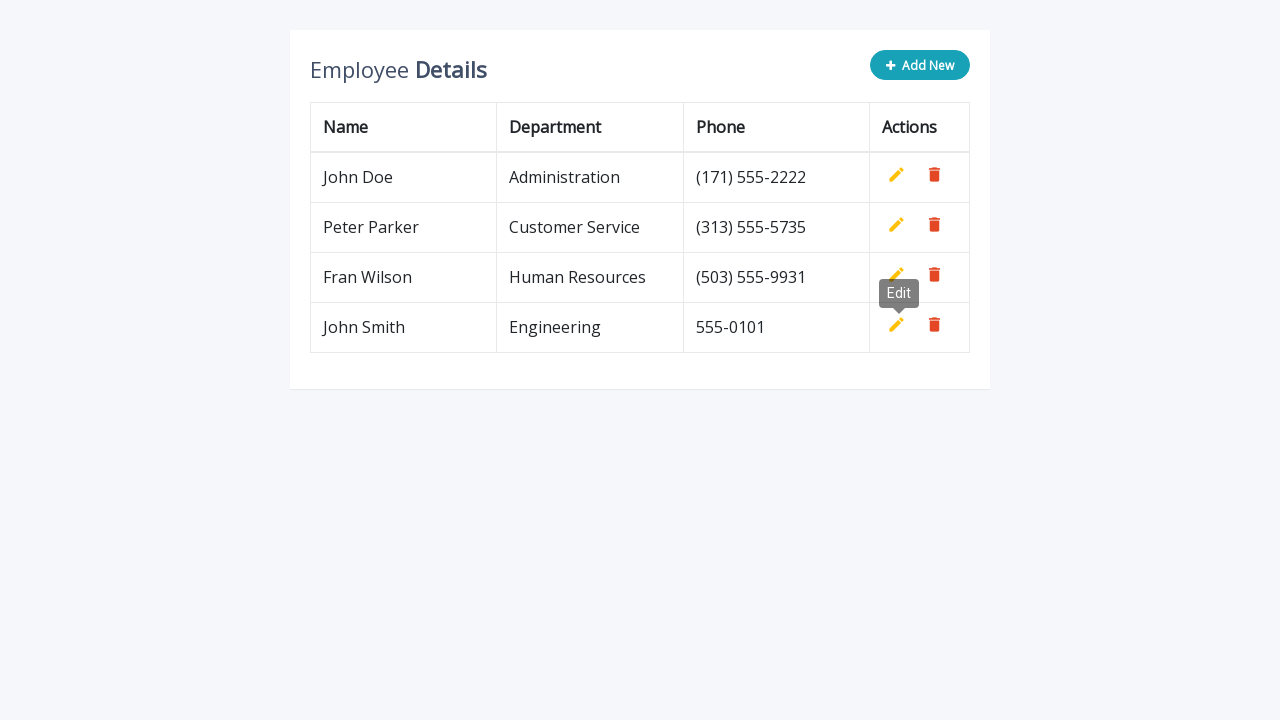

Clicked 'Add New' button for row 2 at (920, 65) on xpath=//*[contains(@class, 'btn btn-info add-new')]
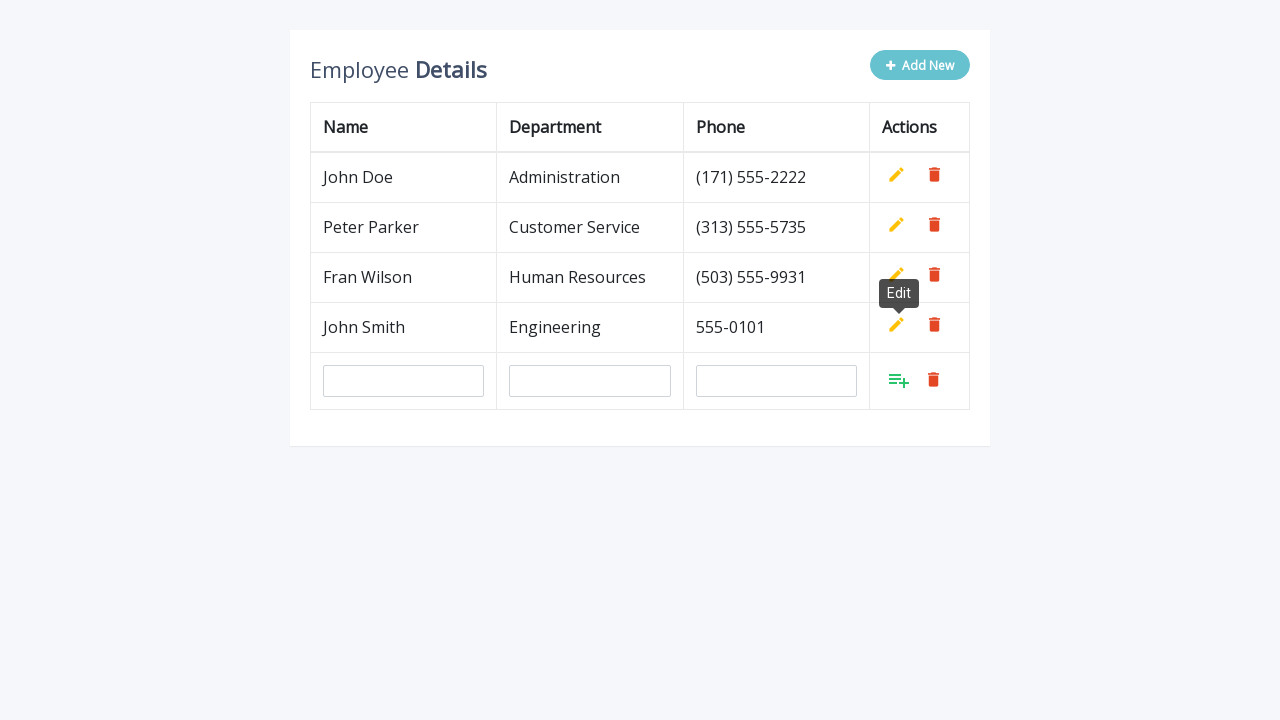

Filled name field with 'Jane Doe' on #name
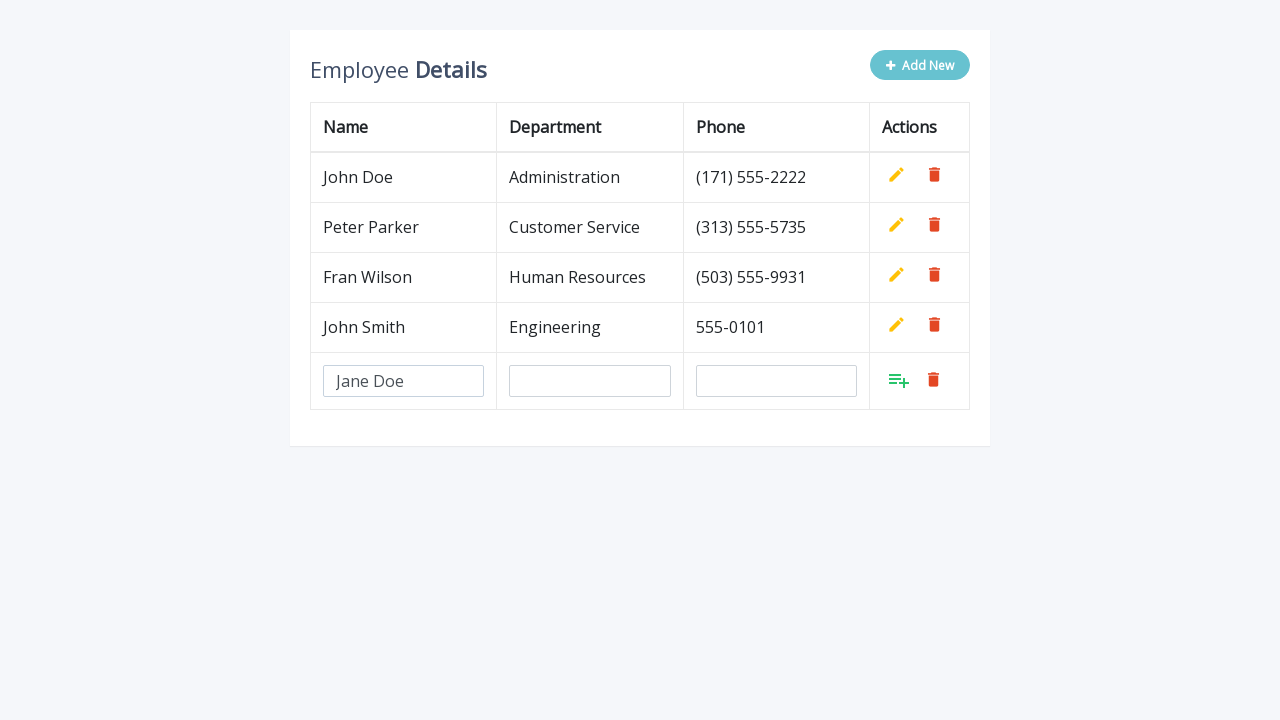

Filled department field with 'Marketing' on #department
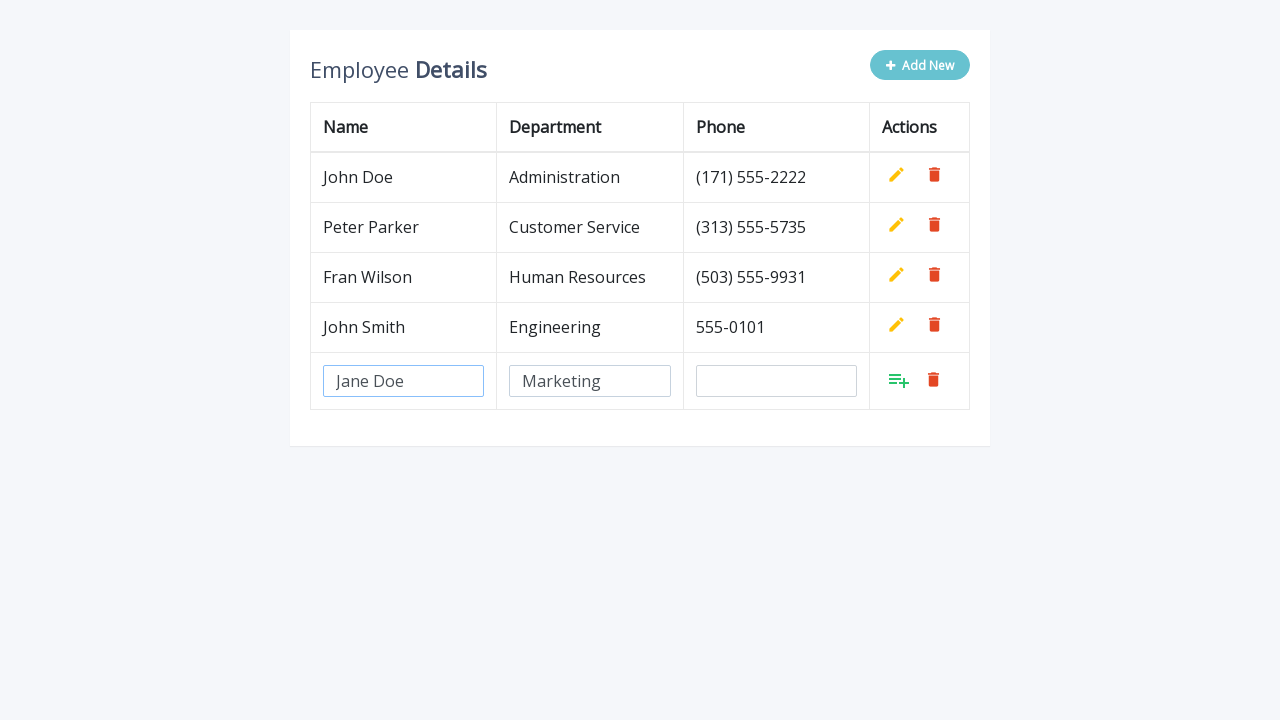

Filled phone field with '555-0102' on #phone
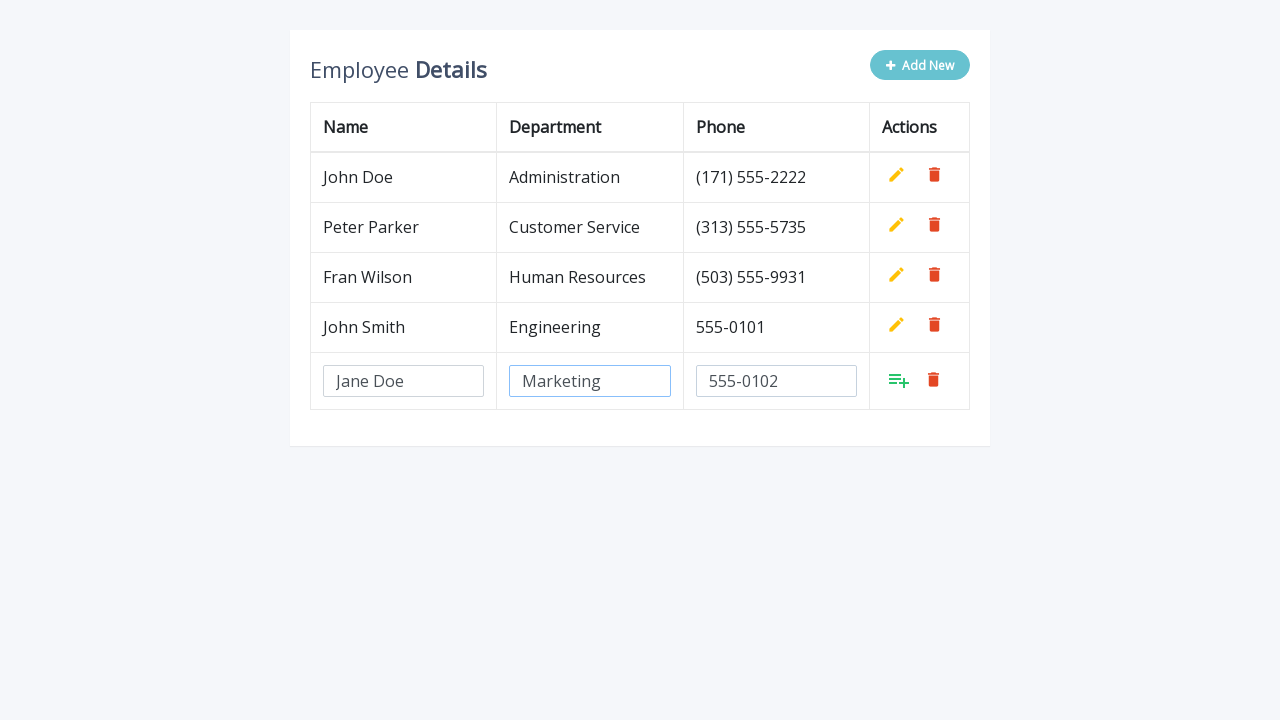

Clicked Add button to confirm row 2 at (899, 380) on xpath=//*[contains(@class, 'table table-bordered')]/tbody//tr[last()]/td[4]/a[1]
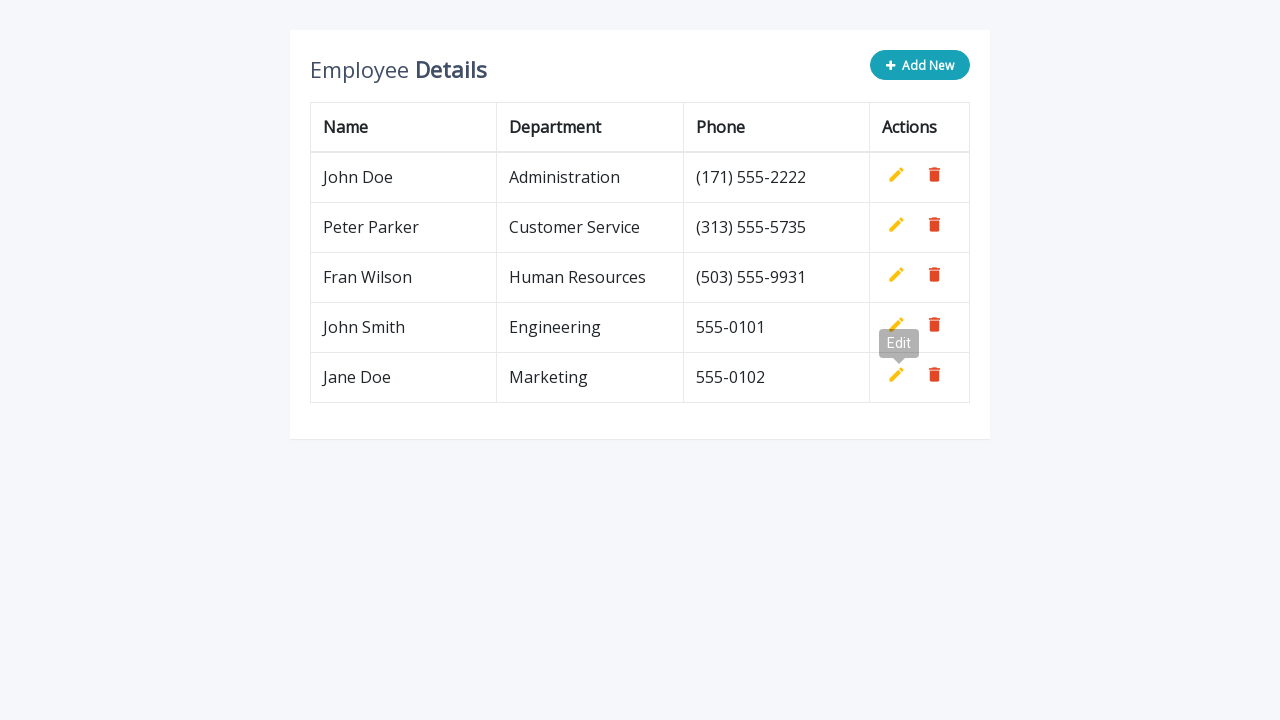

Clicked 'Add New' button for row 3 at (920, 65) on xpath=//*[contains(@class, 'btn btn-info add-new')]
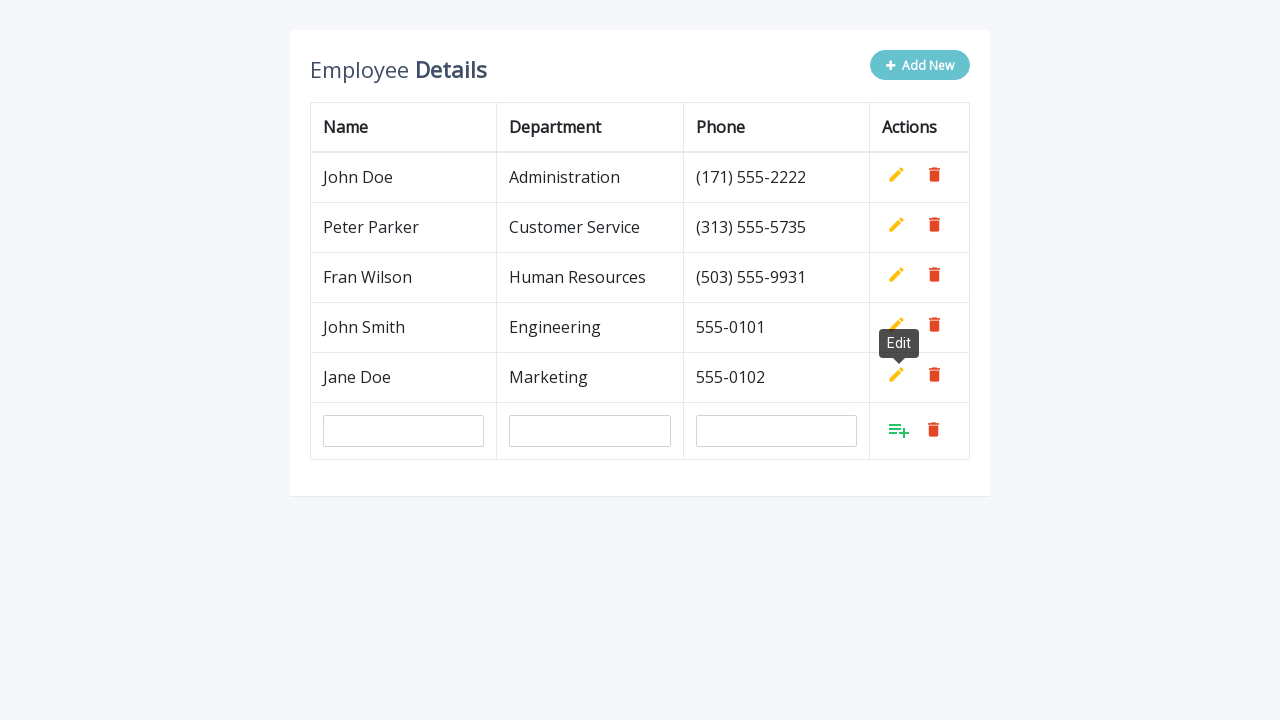

Filled name field with 'Bob Johnson' on #name
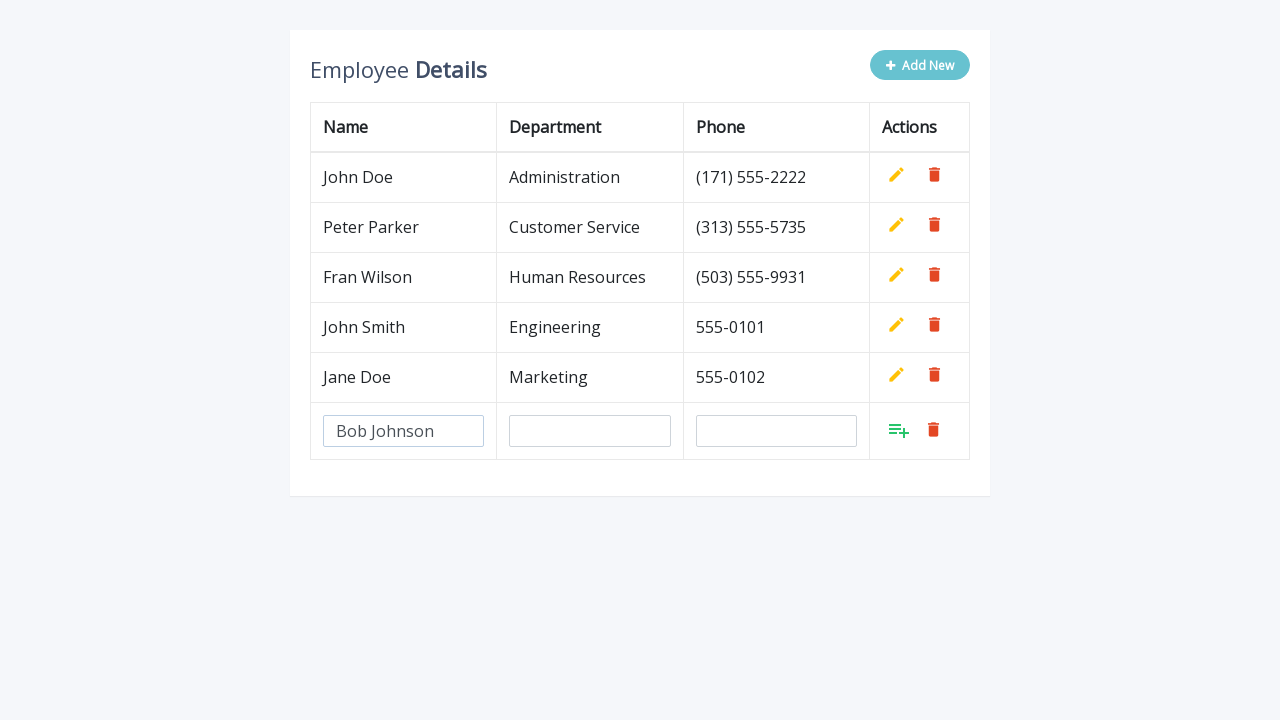

Filled department field with 'Sales' on #department
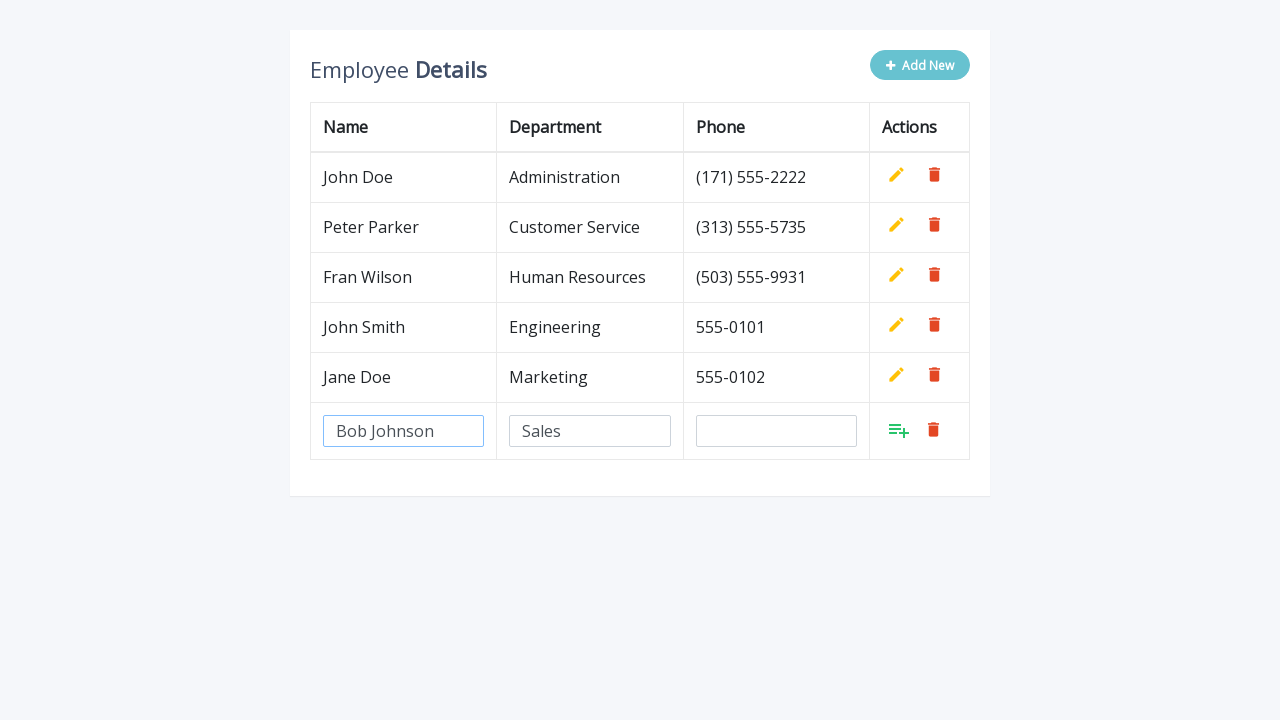

Filled phone field with '555-0103' on #phone
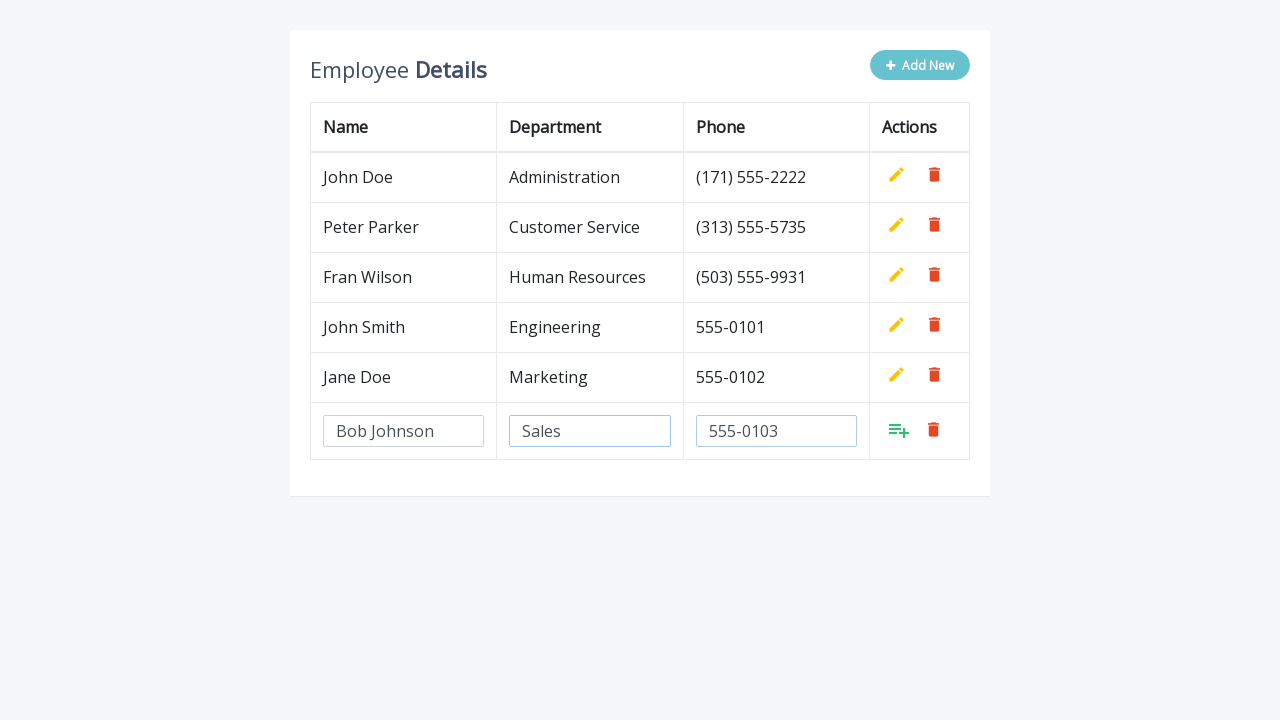

Clicked Add button to confirm row 3 at (899, 430) on xpath=//*[contains(@class, 'table table-bordered')]/tbody//tr[last()]/td[4]/a[1]
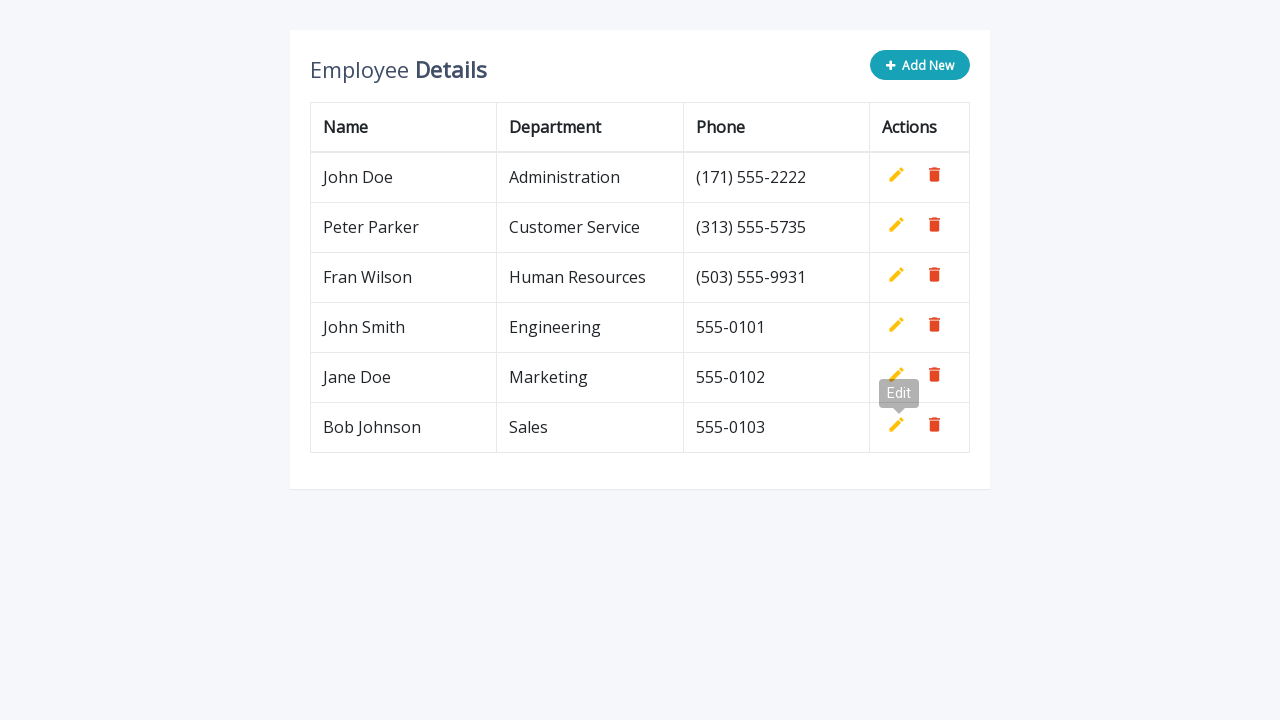

Clicked 'Add New' button for row 4 at (920, 65) on xpath=//*[contains(@class, 'btn btn-info add-new')]
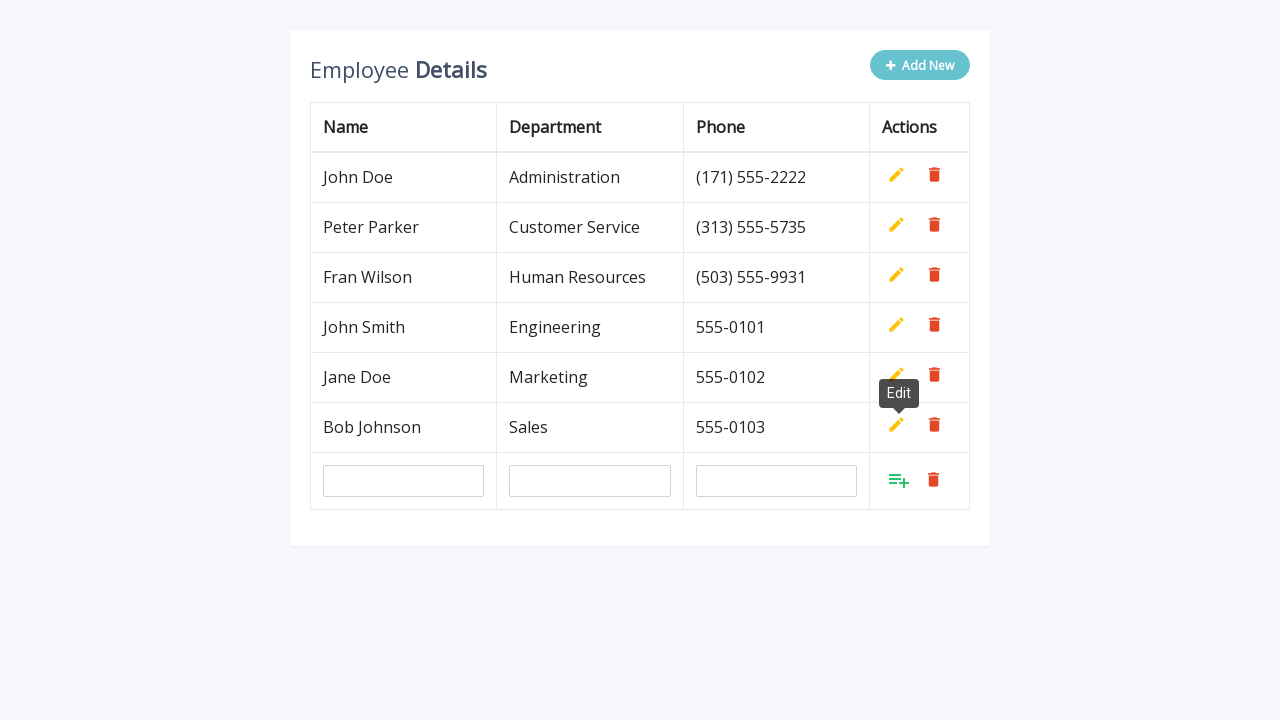

Filled name field with 'Alice Brown' on #name
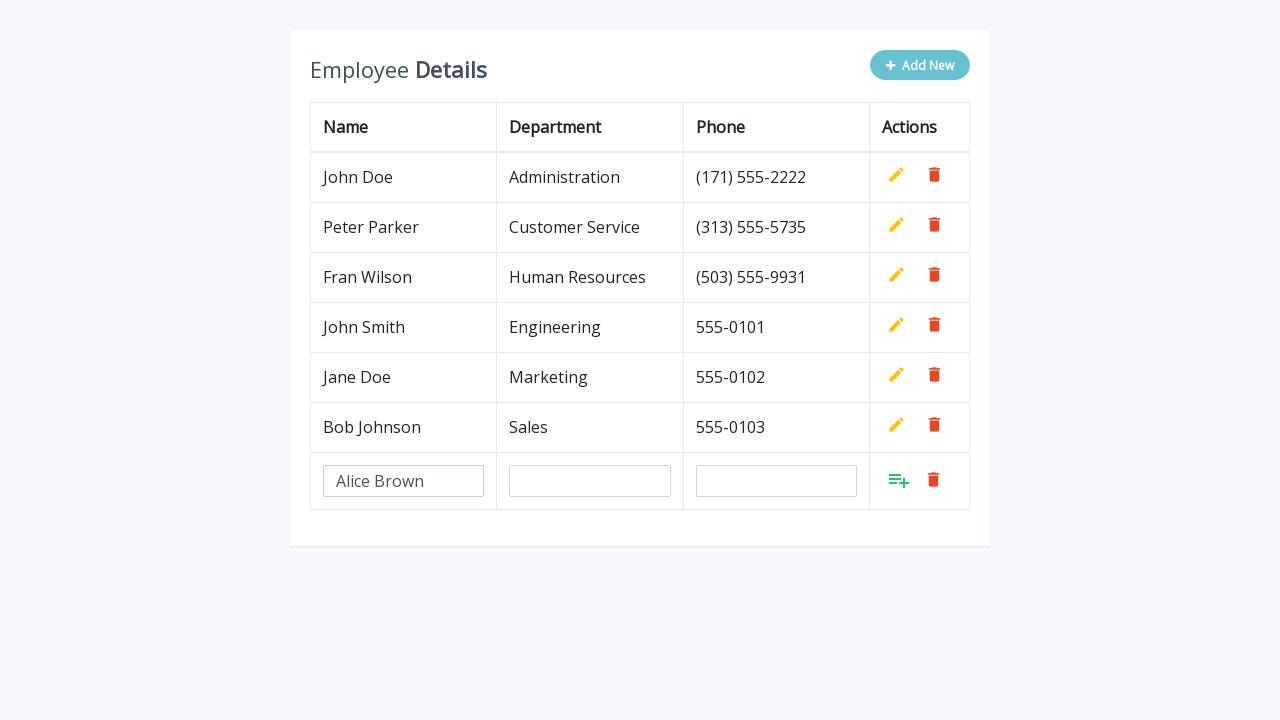

Filled department field with 'HR' on #department
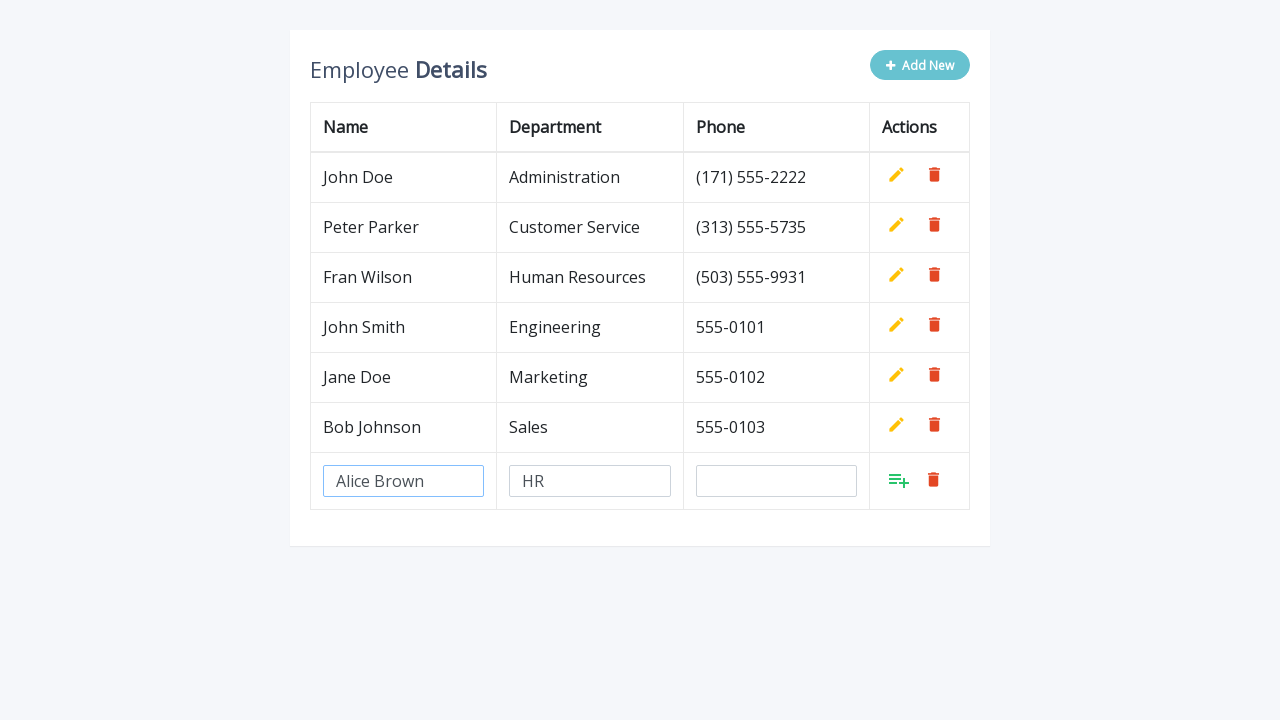

Filled phone field with '555-0104' on #phone
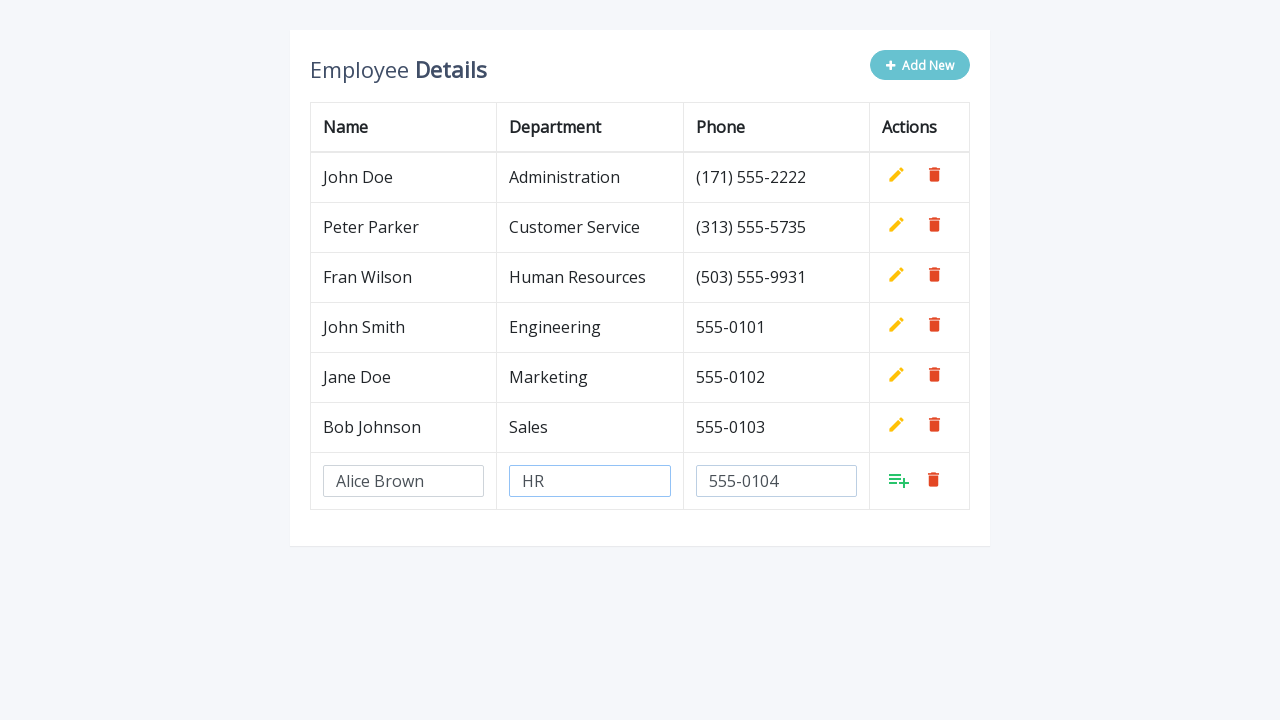

Clicked Add button to confirm row 4 at (899, 480) on xpath=//*[contains(@class, 'table table-bordered')]/tbody//tr[last()]/td[4]/a[1]
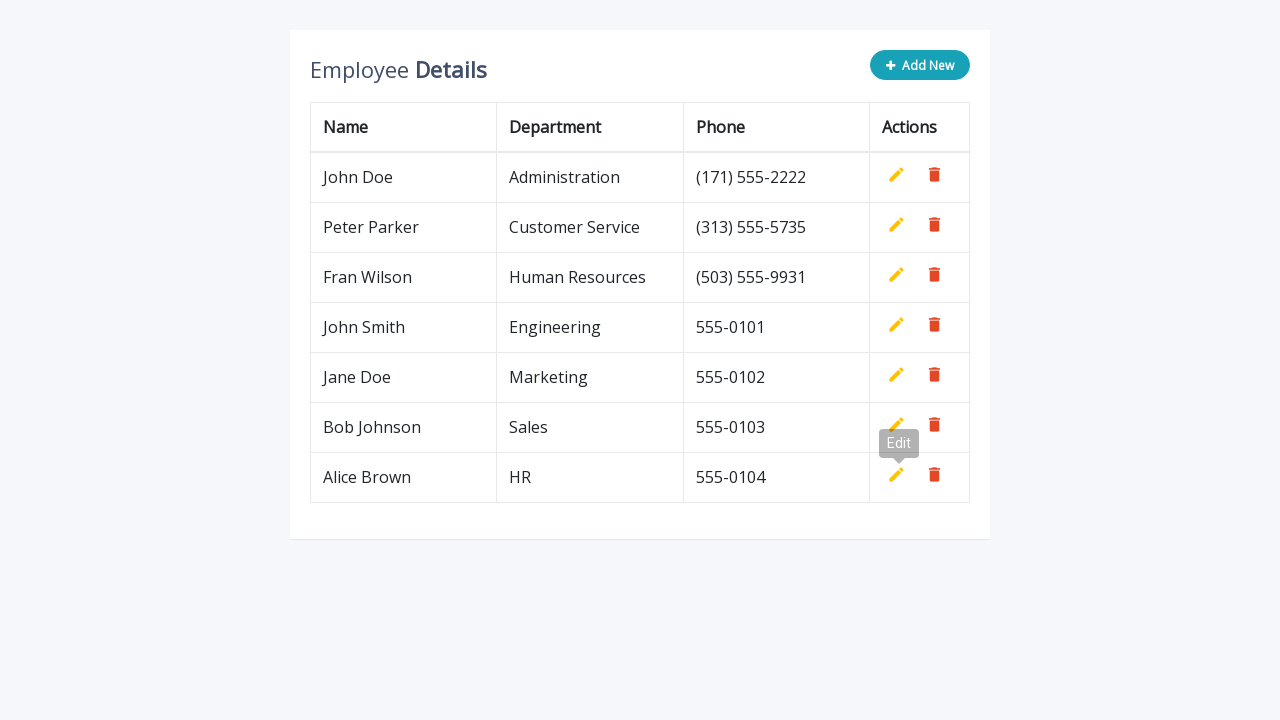

Clicked 'Add New' button for row 5 at (920, 65) on xpath=//*[contains(@class, 'btn btn-info add-new')]
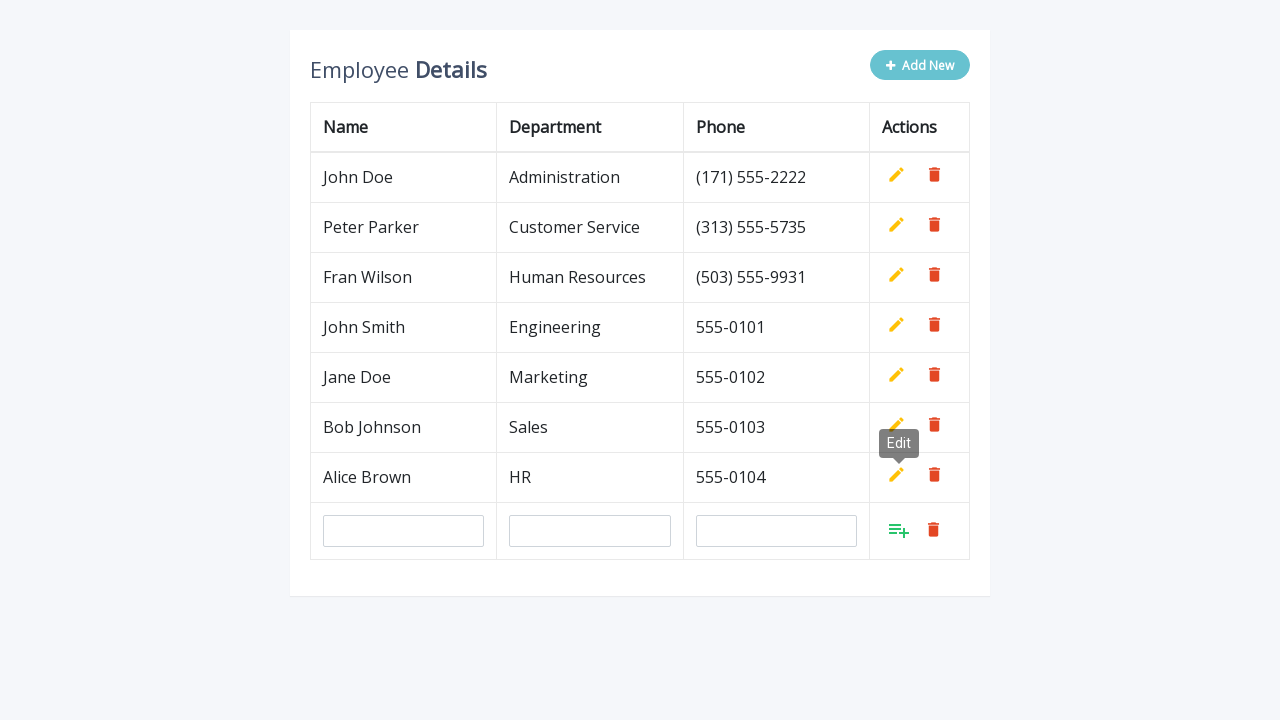

Filled name field with 'Charlie Wilson' on #name
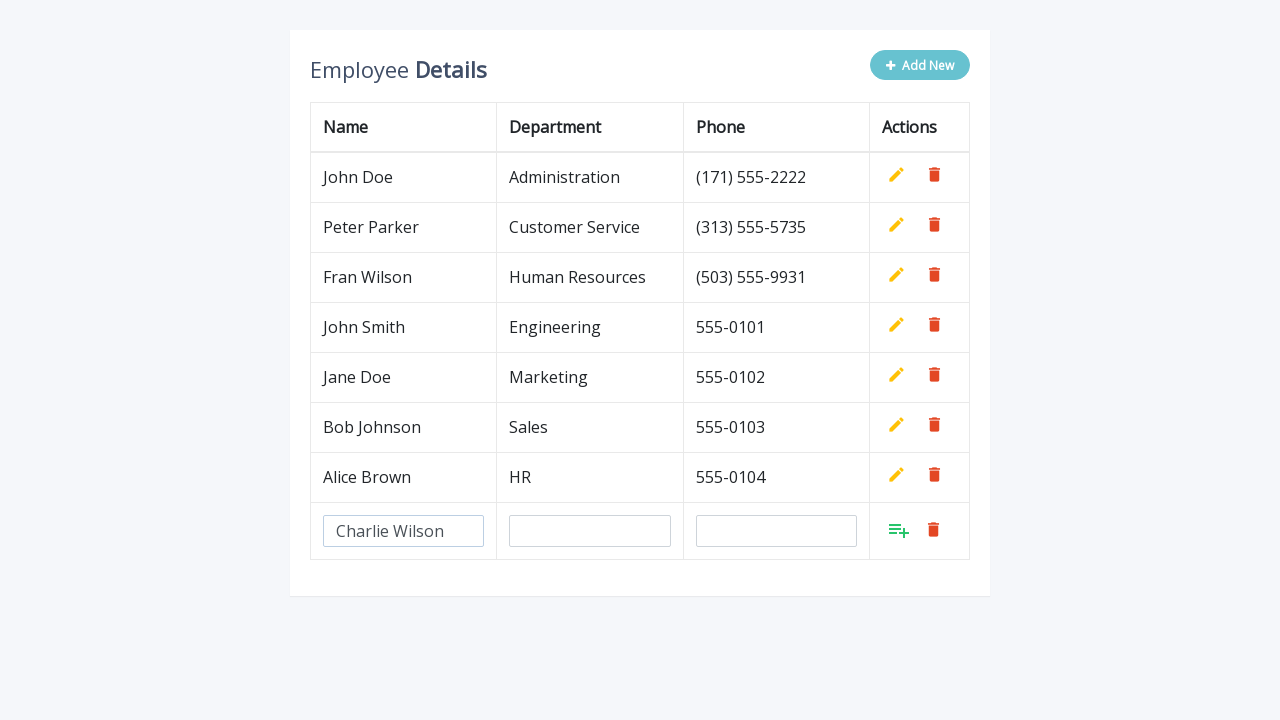

Filled department field with 'Finance' on #department
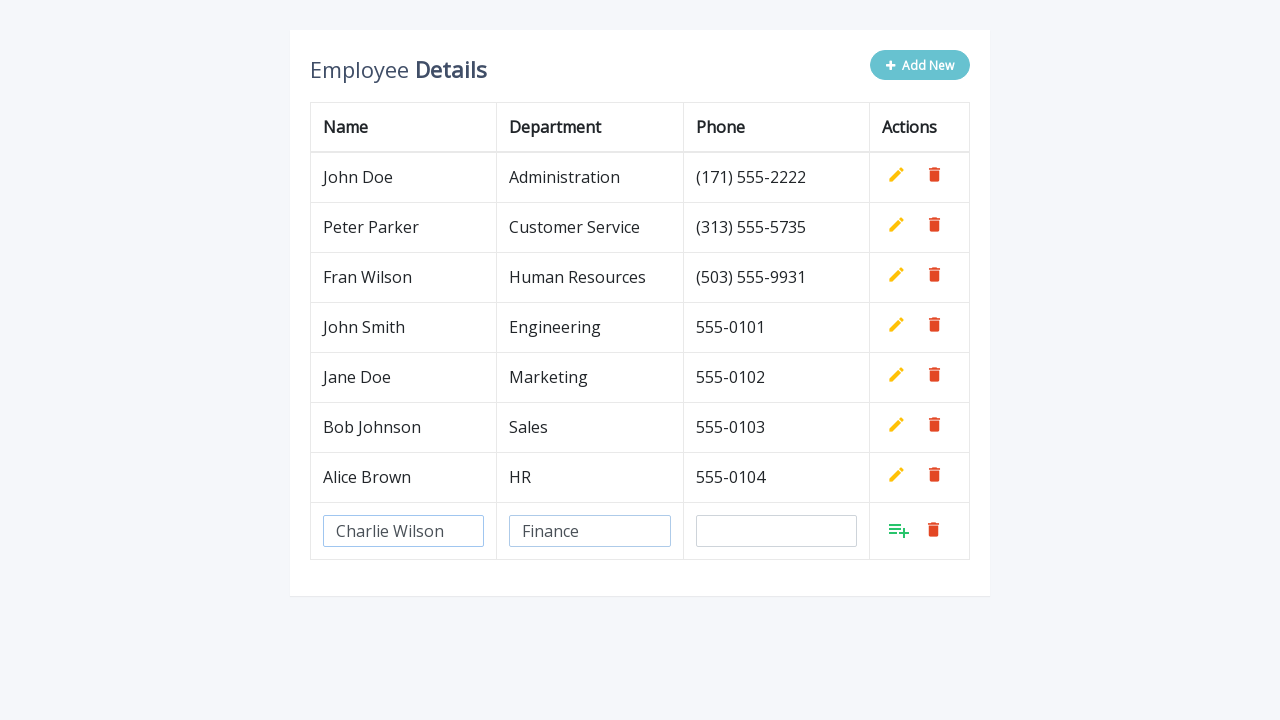

Filled phone field with '555-0105' on #phone
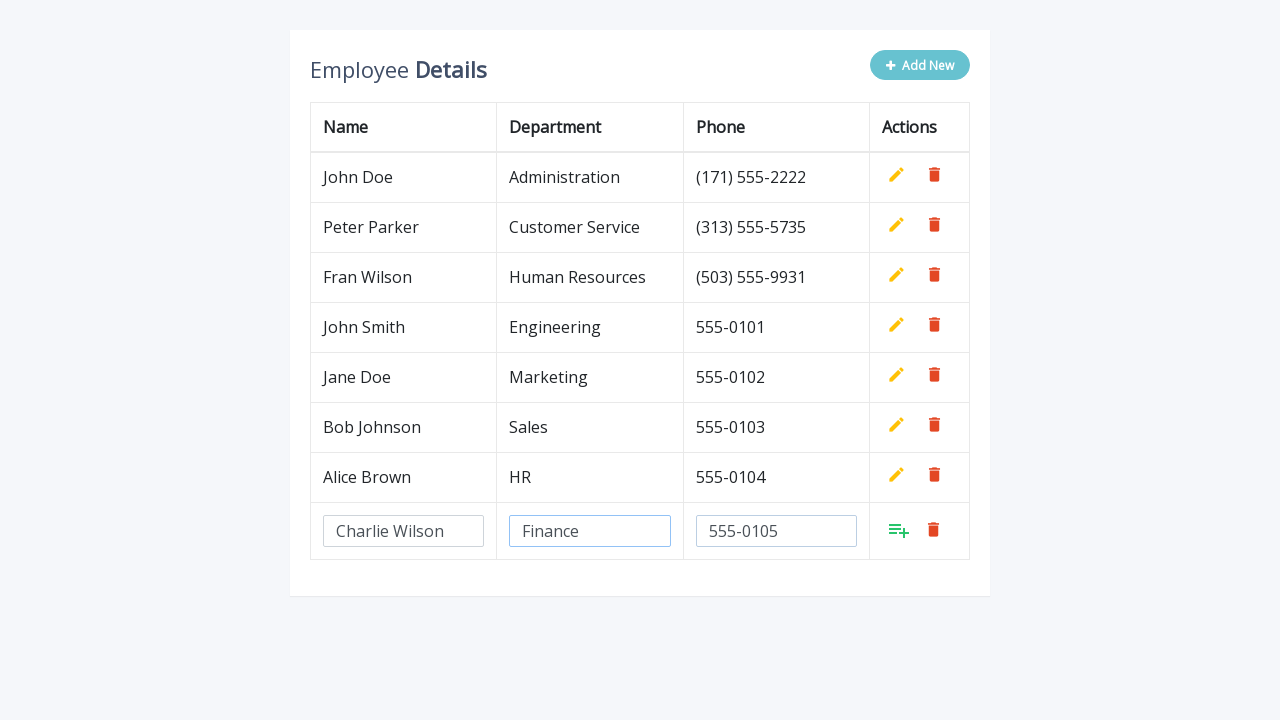

Clicked Add button to confirm row 5 at (899, 530) on xpath=//*[contains(@class, 'table table-bordered')]/tbody//tr[last()]/td[4]/a[1]
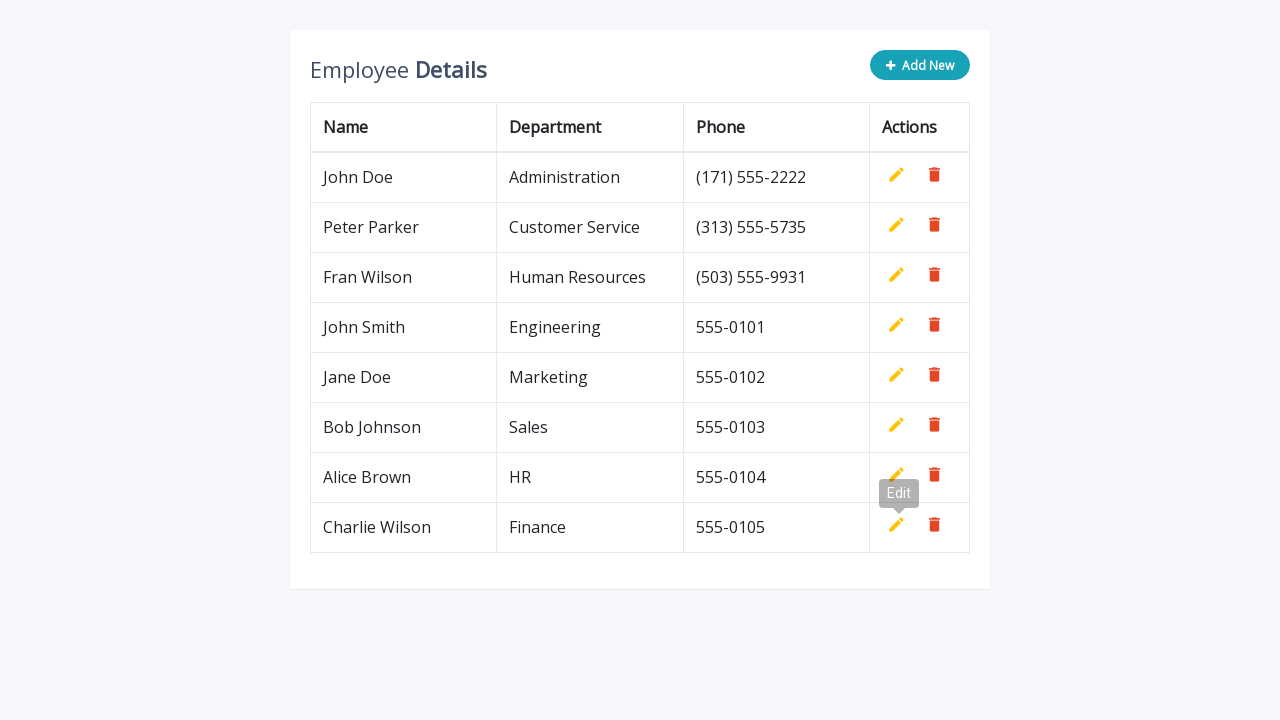

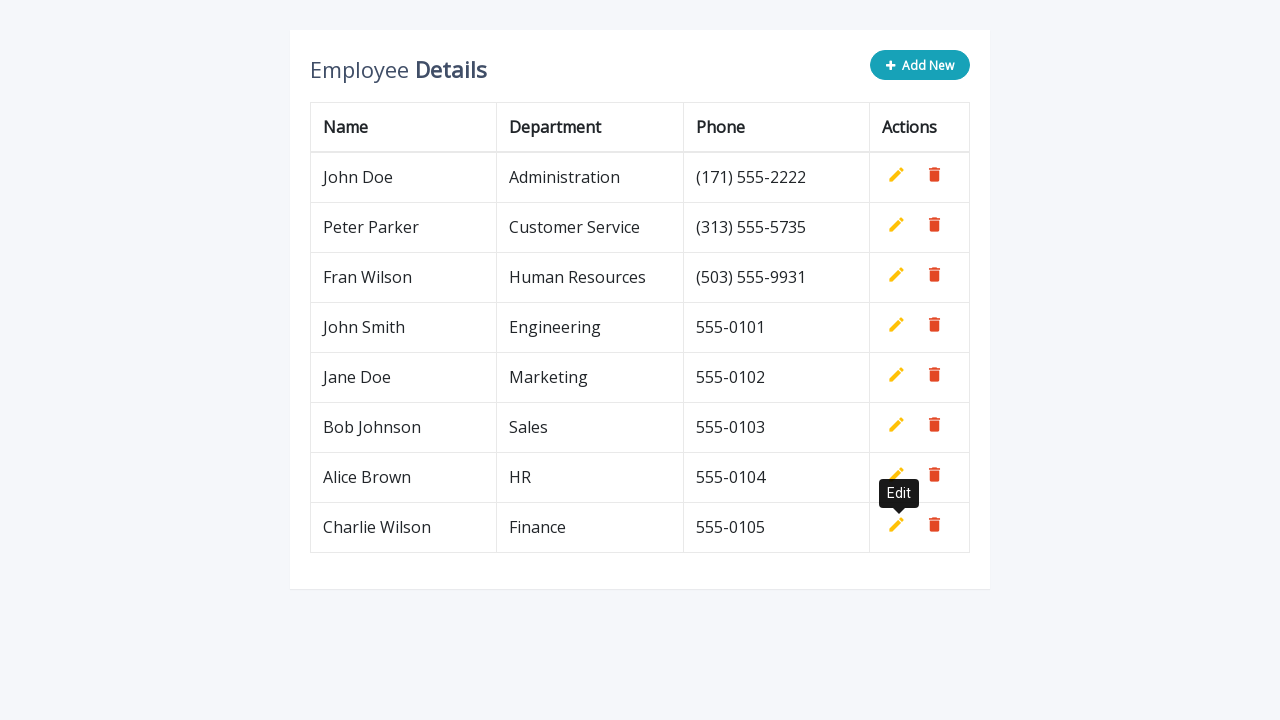